Tests static dropdown selection using multiple methods: by value, label, and index, then validates the selected option.

Starting URL: https://www.globalsqa.com/demo-site/select-dropdown-menu/

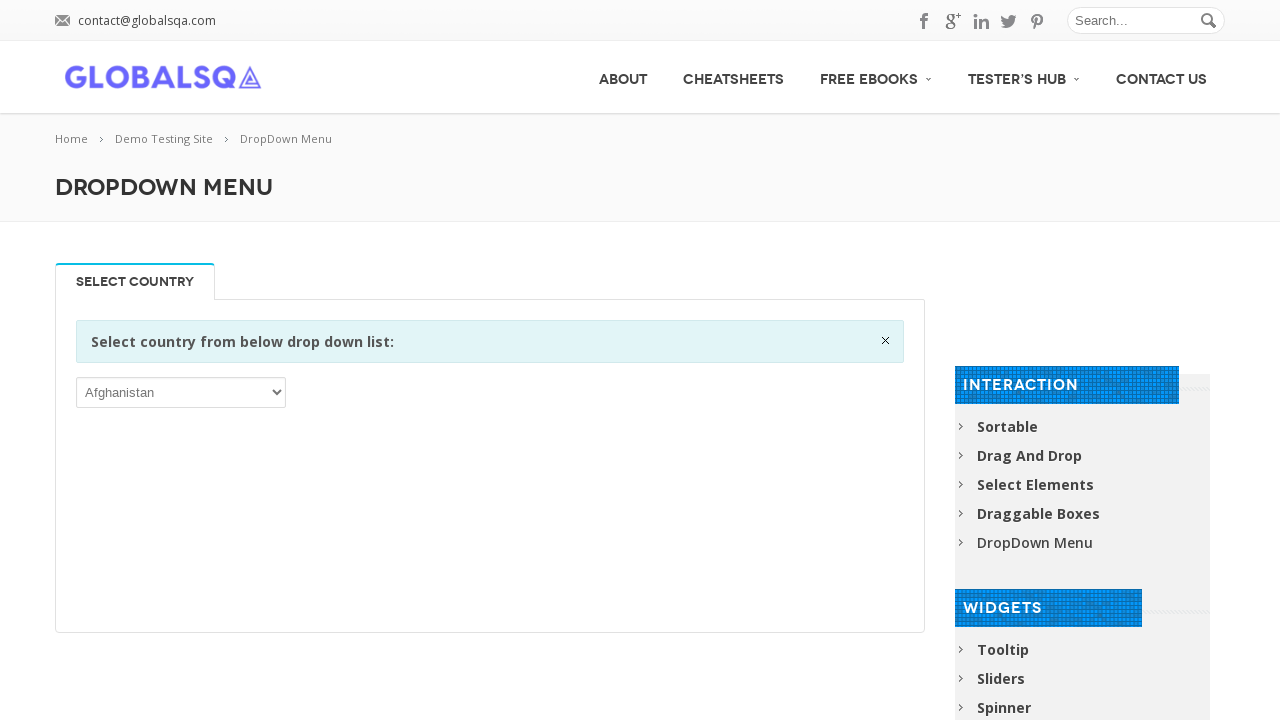

Located the country dropdown element
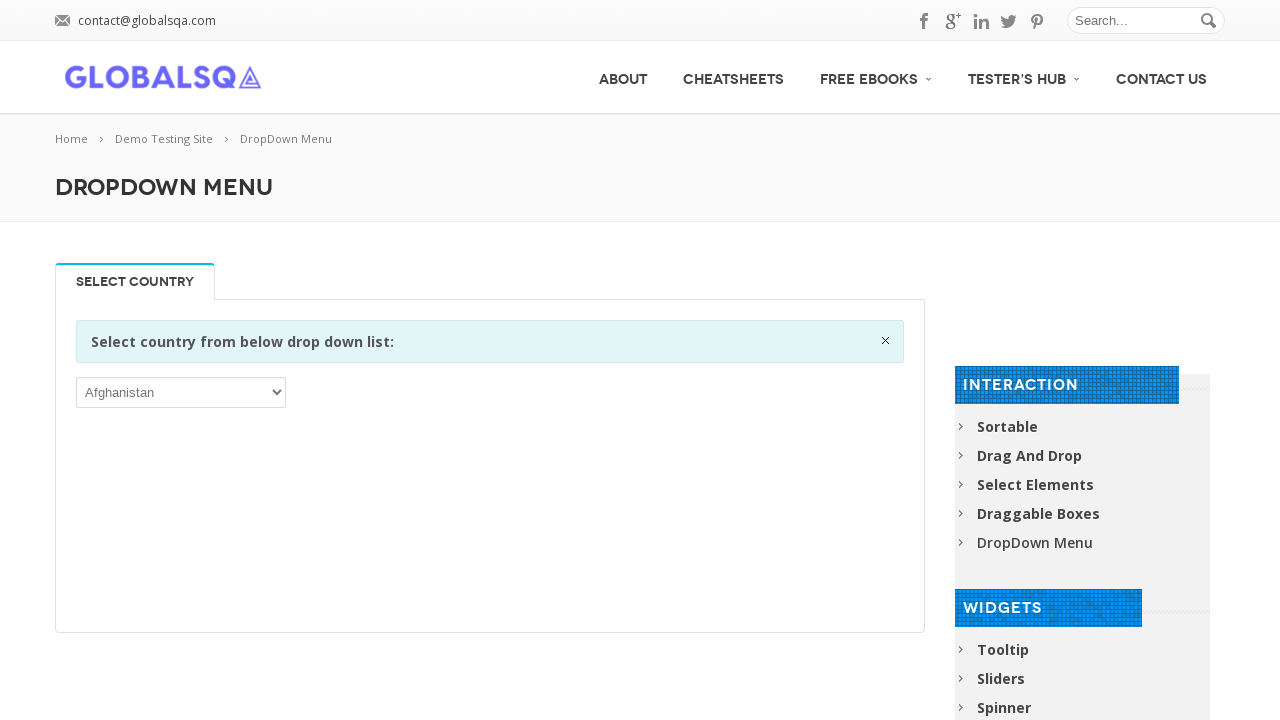

Selected dropdown option by value 'ASM' (American Samoa) on [rel-title="Select Country"] select
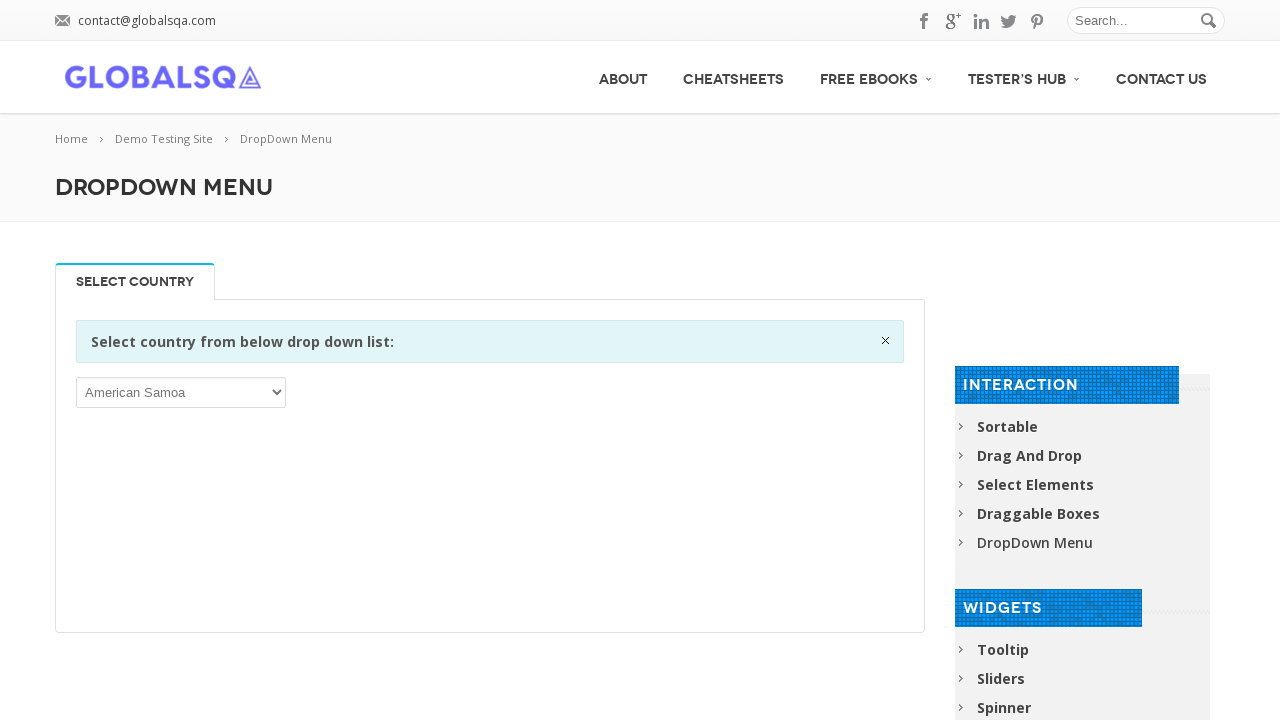

Waited 1000ms for dropdown to update
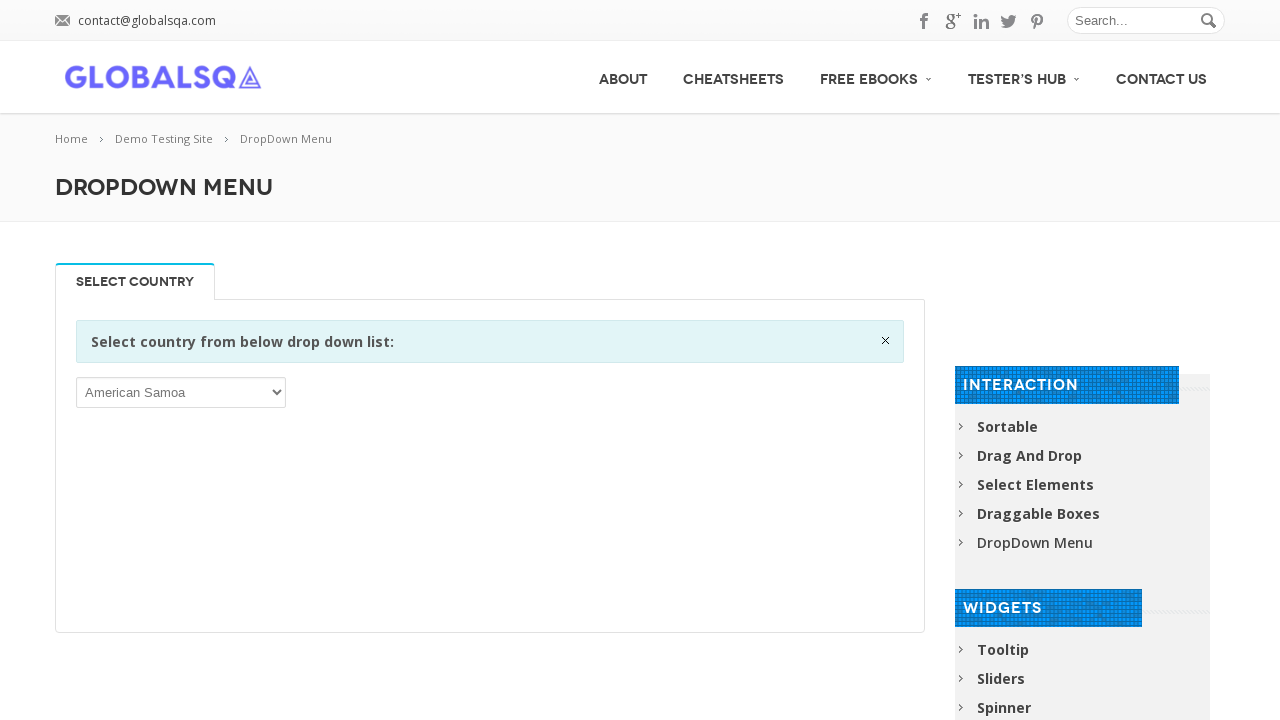

Selected dropdown option by label 'Australia' on [rel-title="Select Country"] select
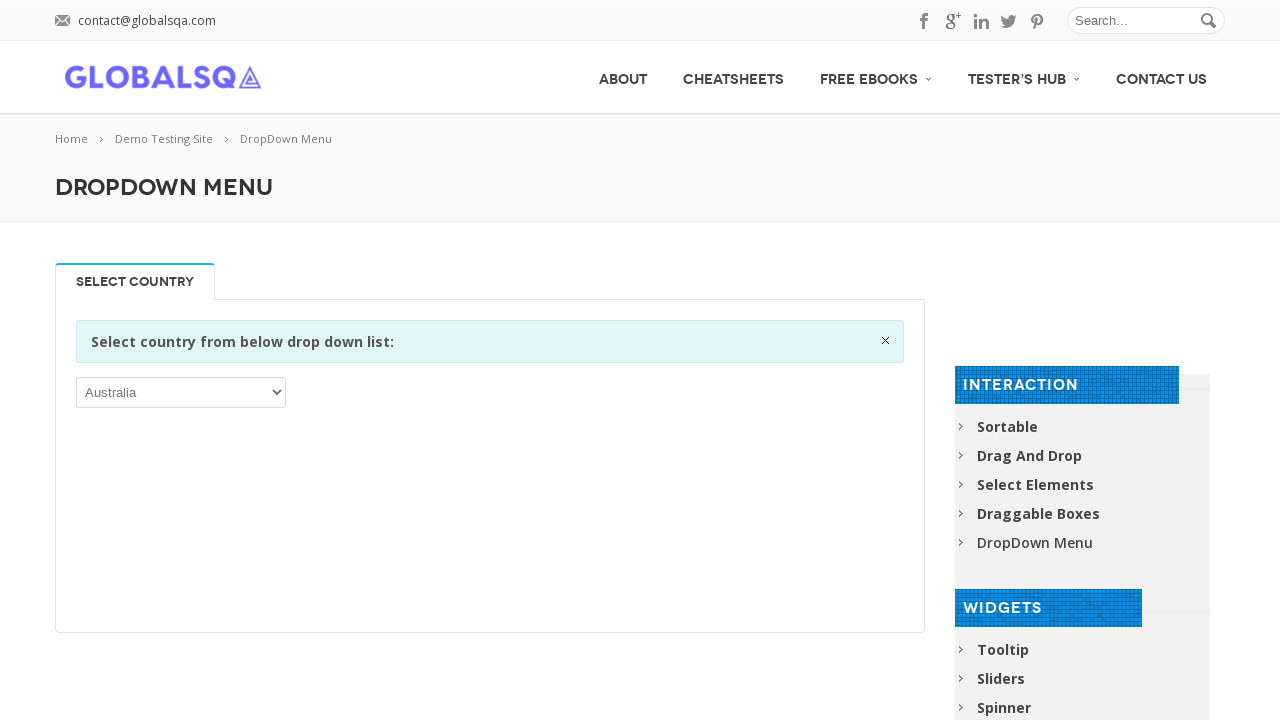

Waited 1000ms for dropdown to update
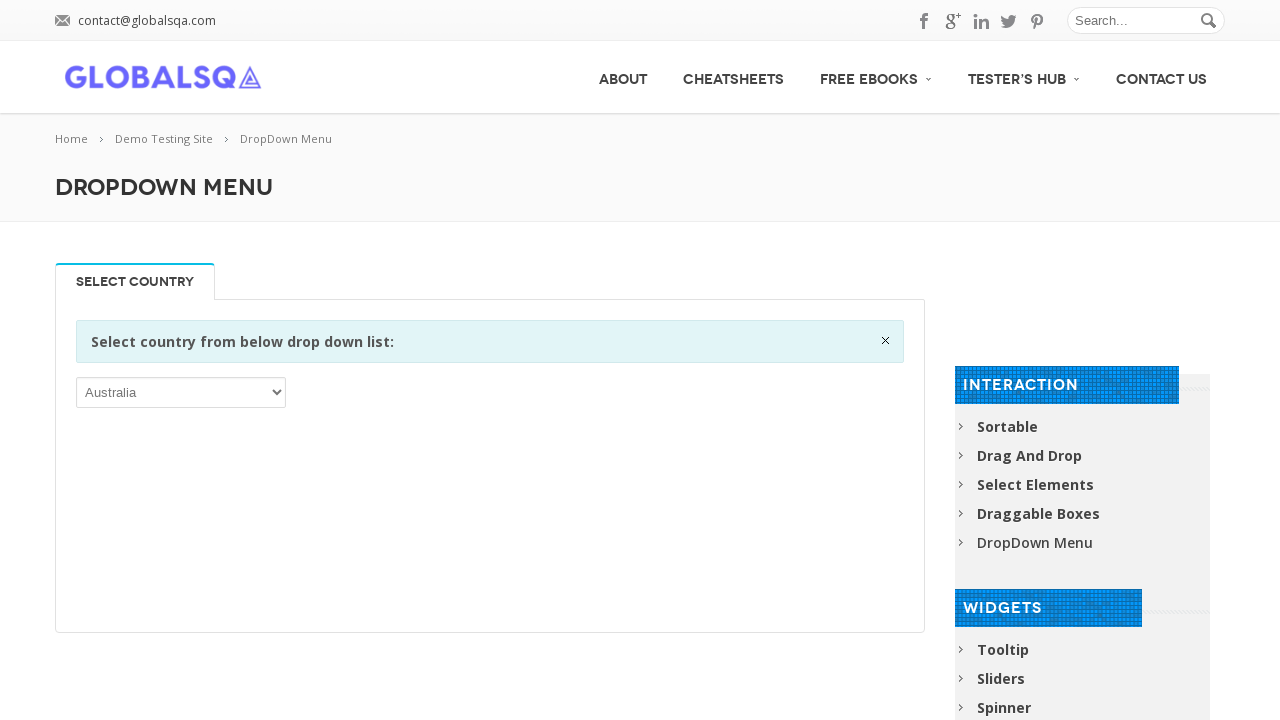

Selected dropdown option by value 'CHN' (China) on [rel-title="Select Country"] select
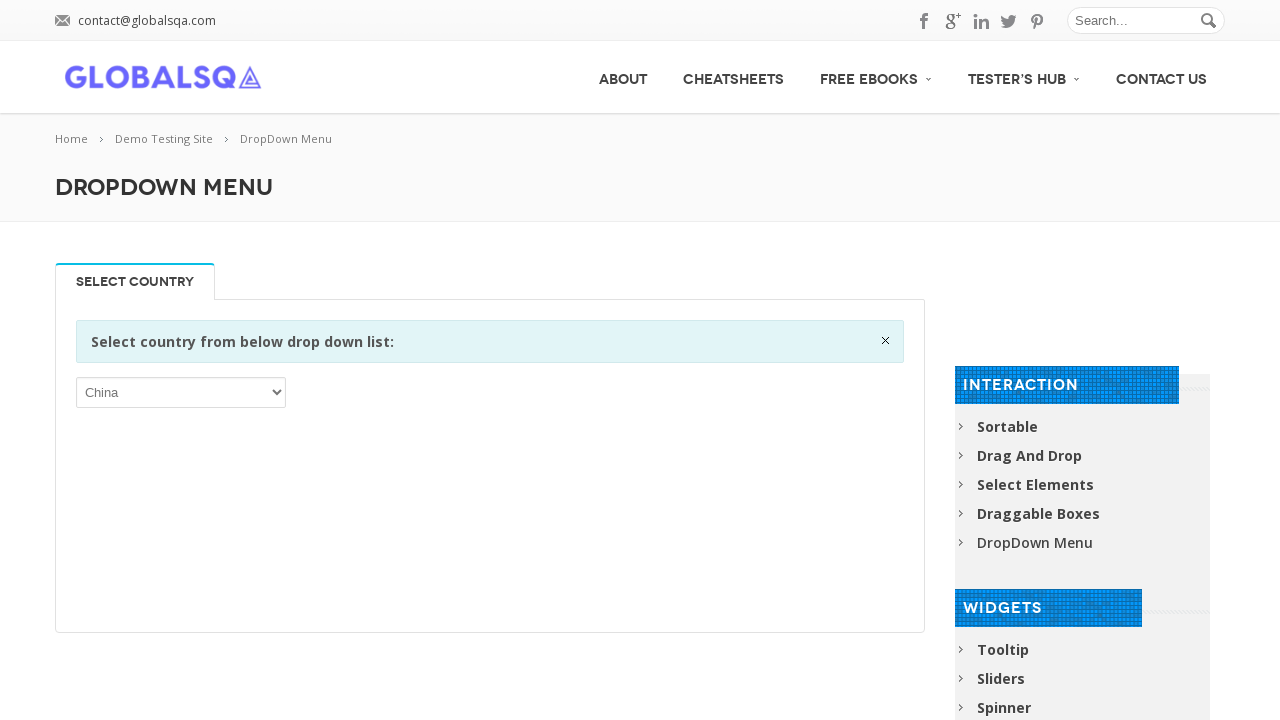

Waited 1000ms for dropdown to update
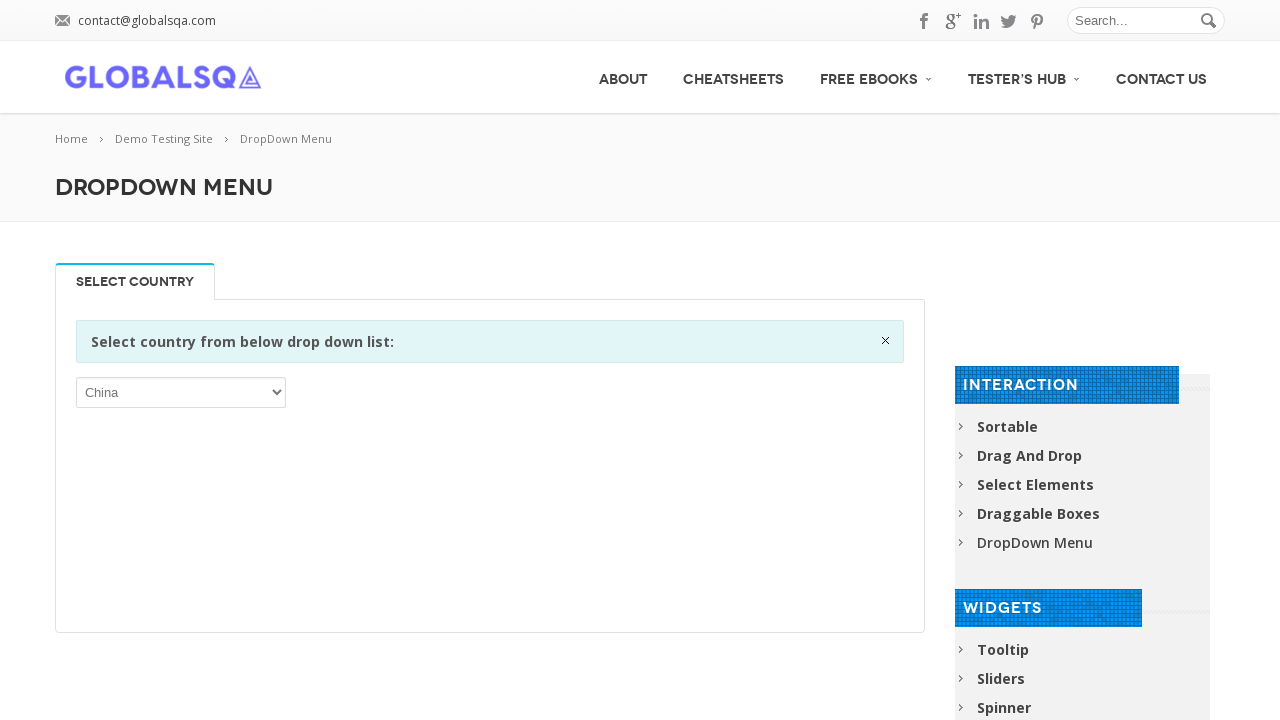

Selected dropdown option by index 0 (first option) on [rel-title="Select Country"] select
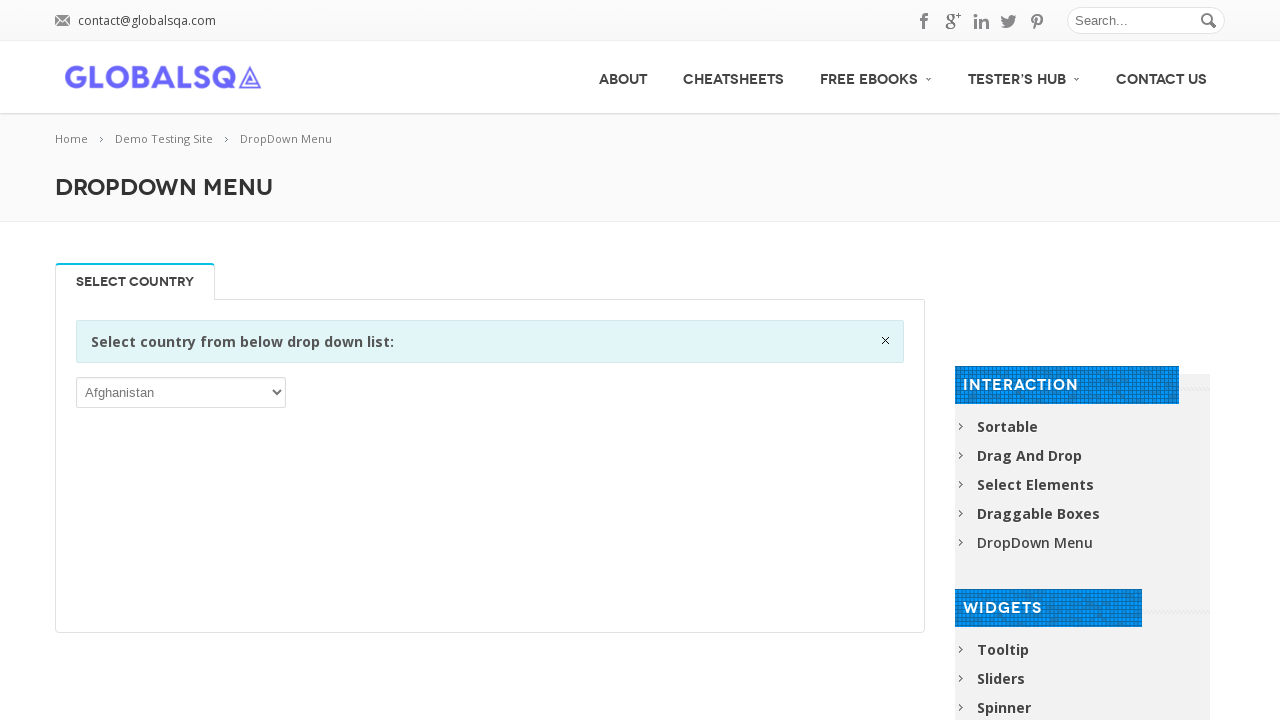

Waited 1000ms for dropdown to update
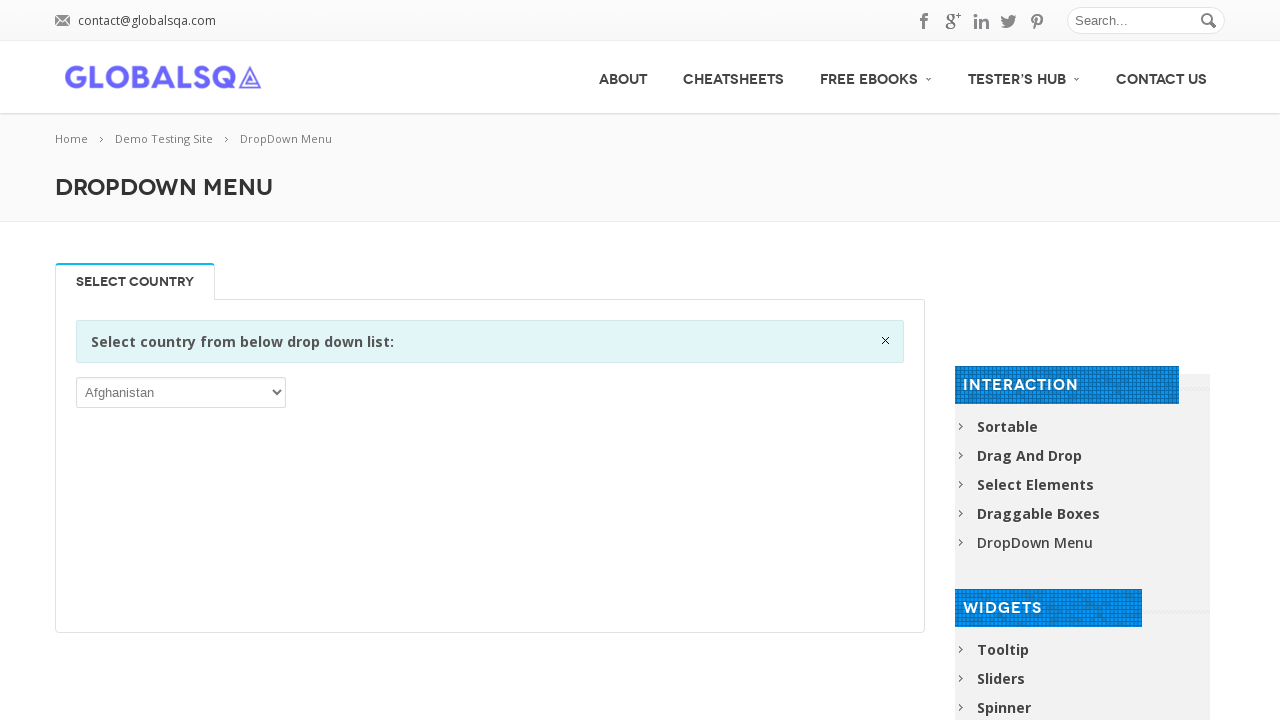

Retrieved dropdown text content
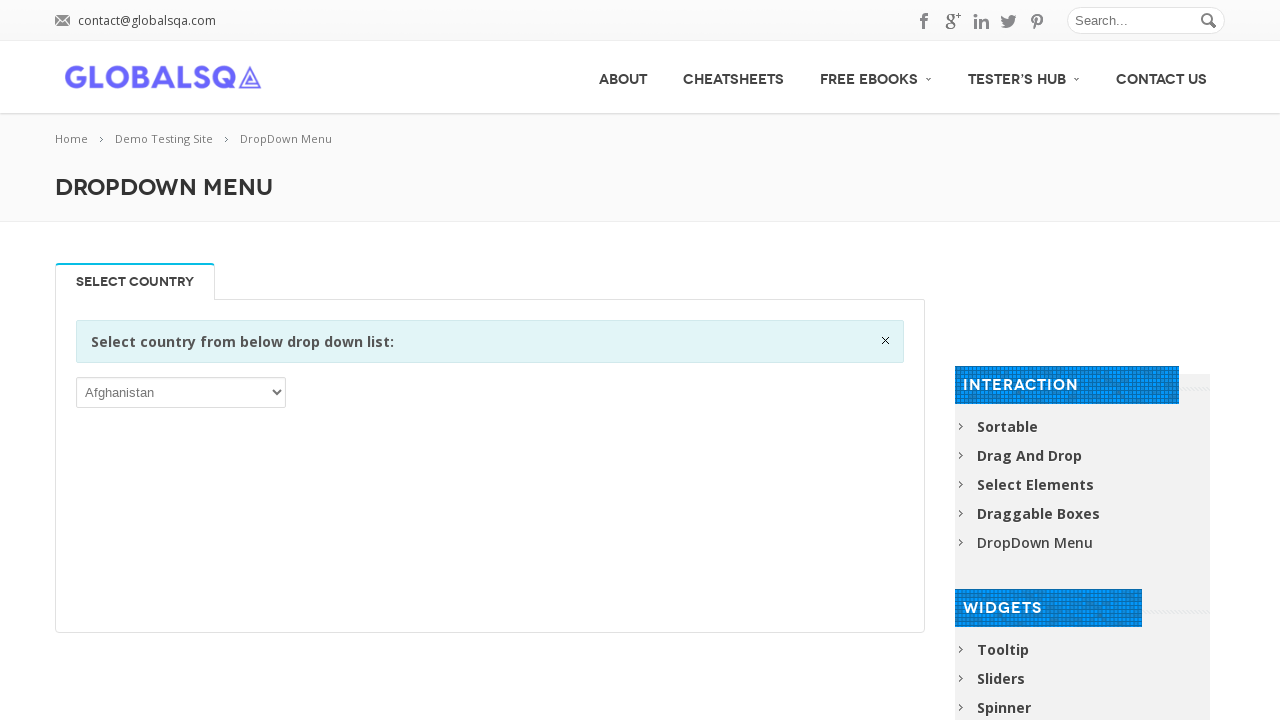

Validated that 'Afghanistan' is present in dropdown text
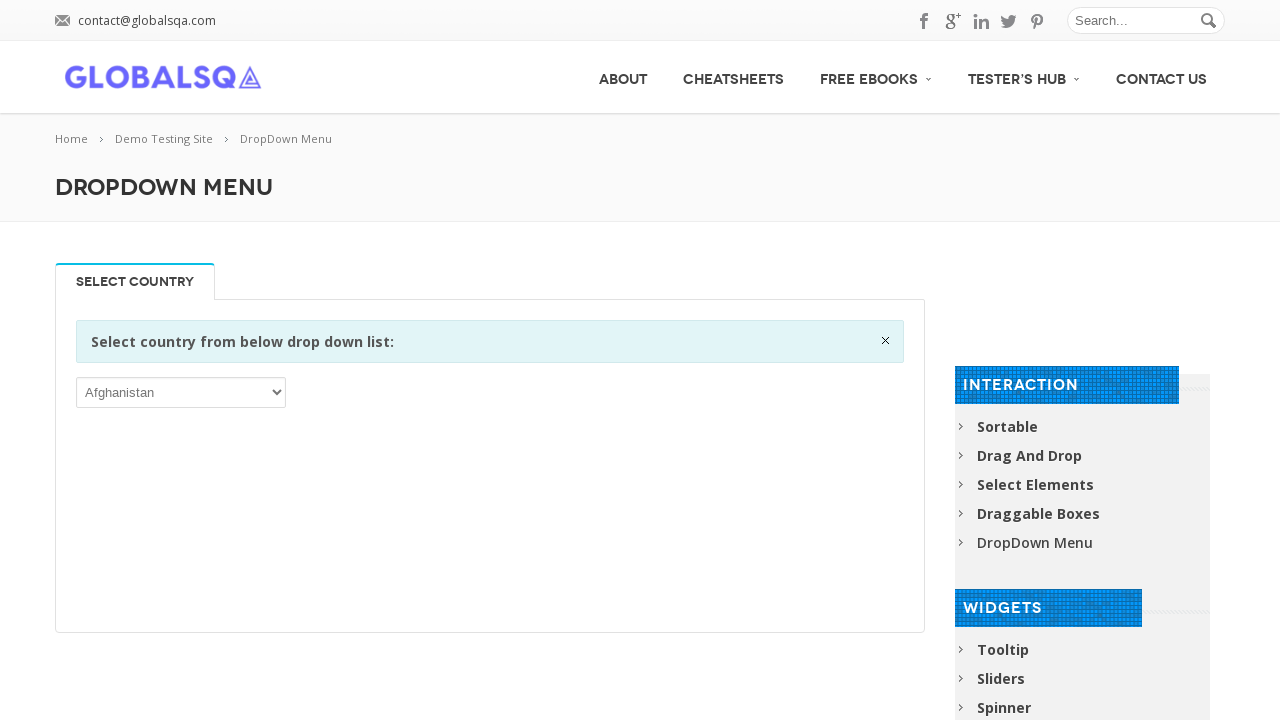

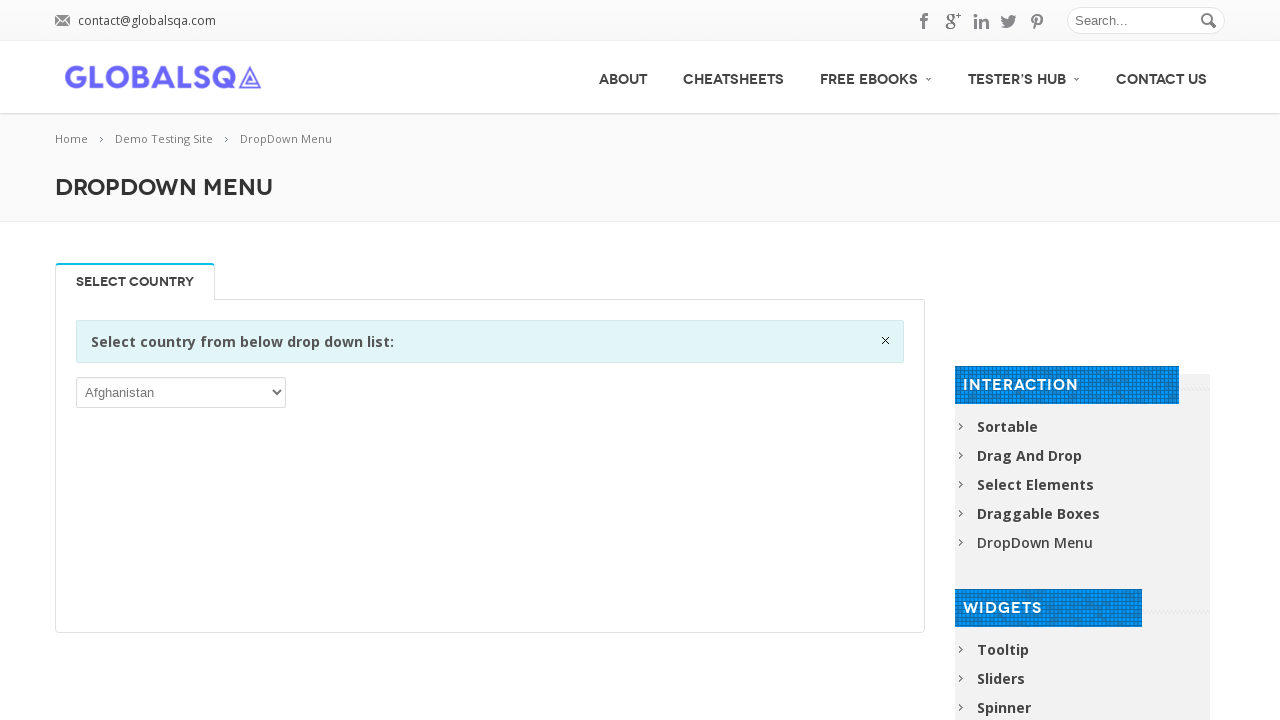